Tests scrolling to a textarea element on a page with custom scrollbars, then clearing and entering text into it

Starting URL: https://manos.malihu.gr/repository/custom-scrollbar/demo/examples/complete_examples.html

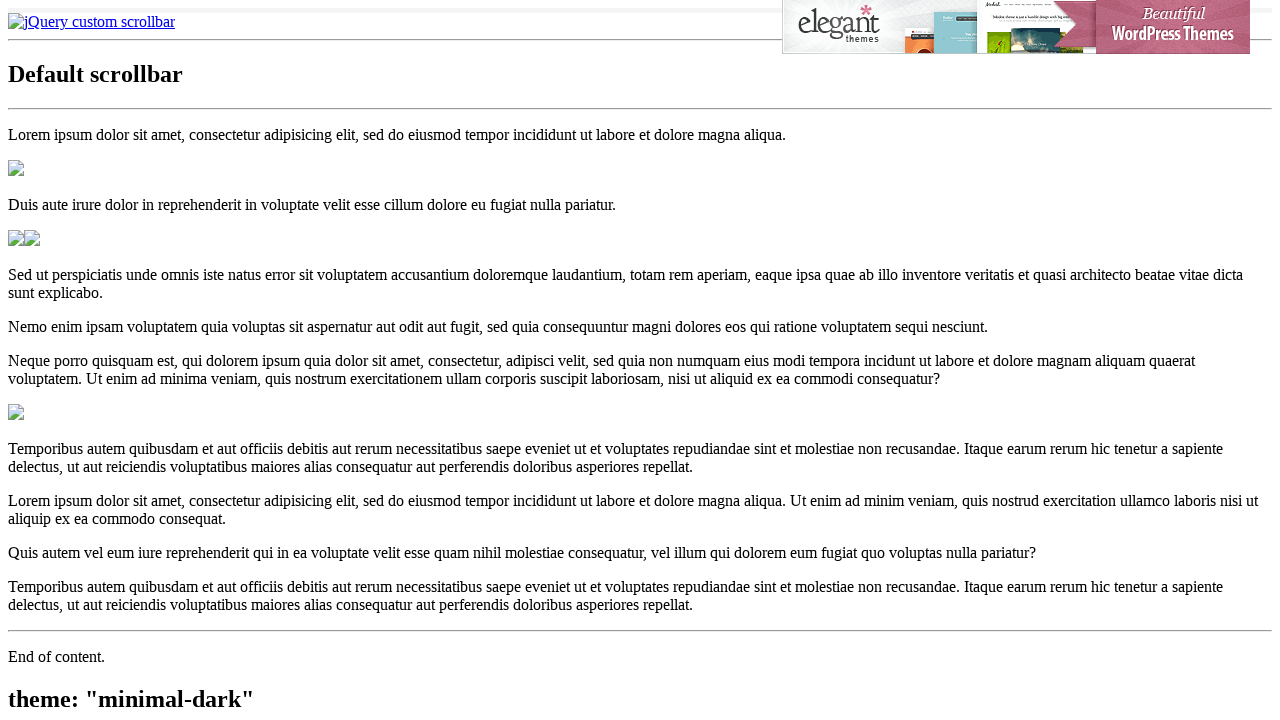

Scrolled to textarea element on page with custom scrollbars
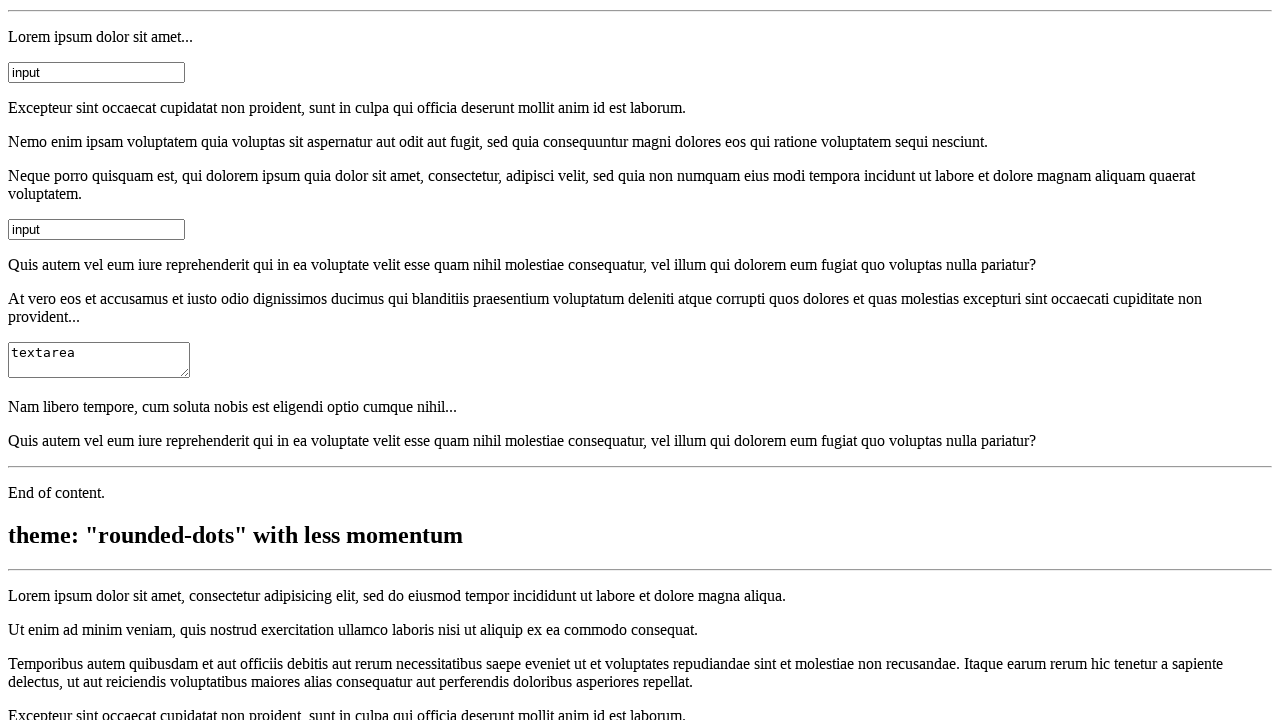

Cleared textarea content on xpath=//textarea >> nth=0
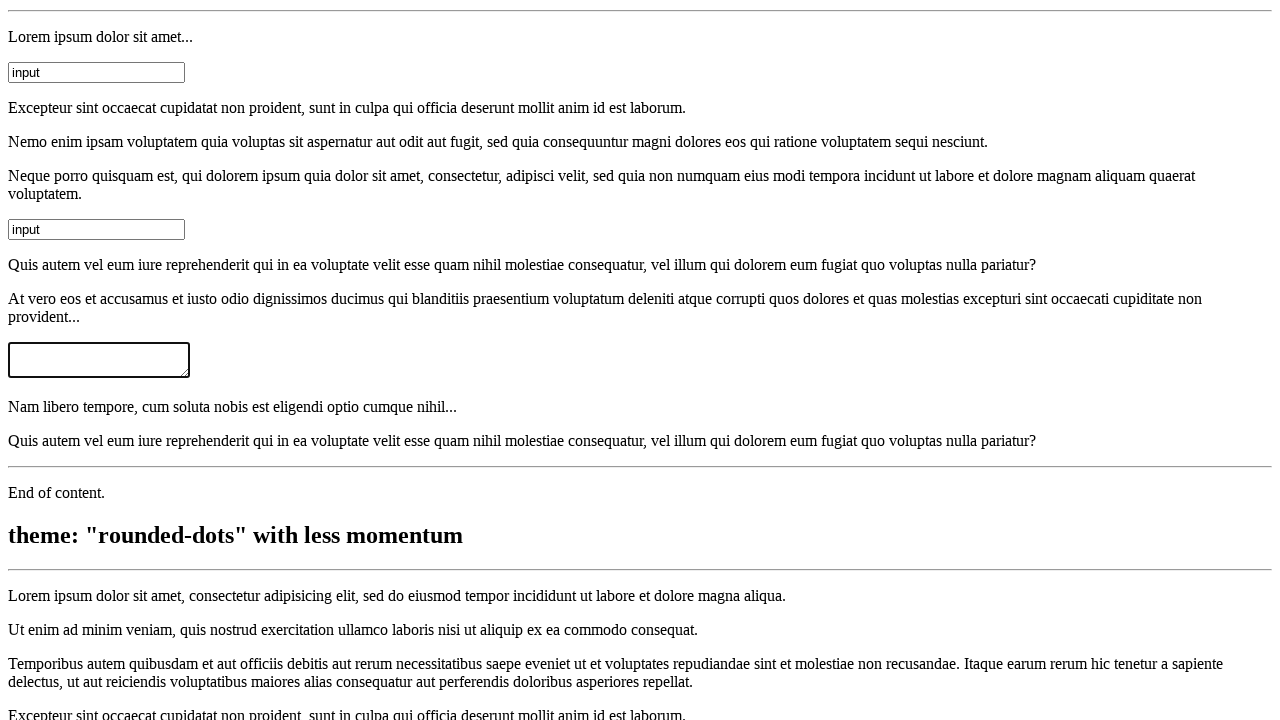

Filled textarea with text 'selenium' on xpath=//textarea >> nth=0
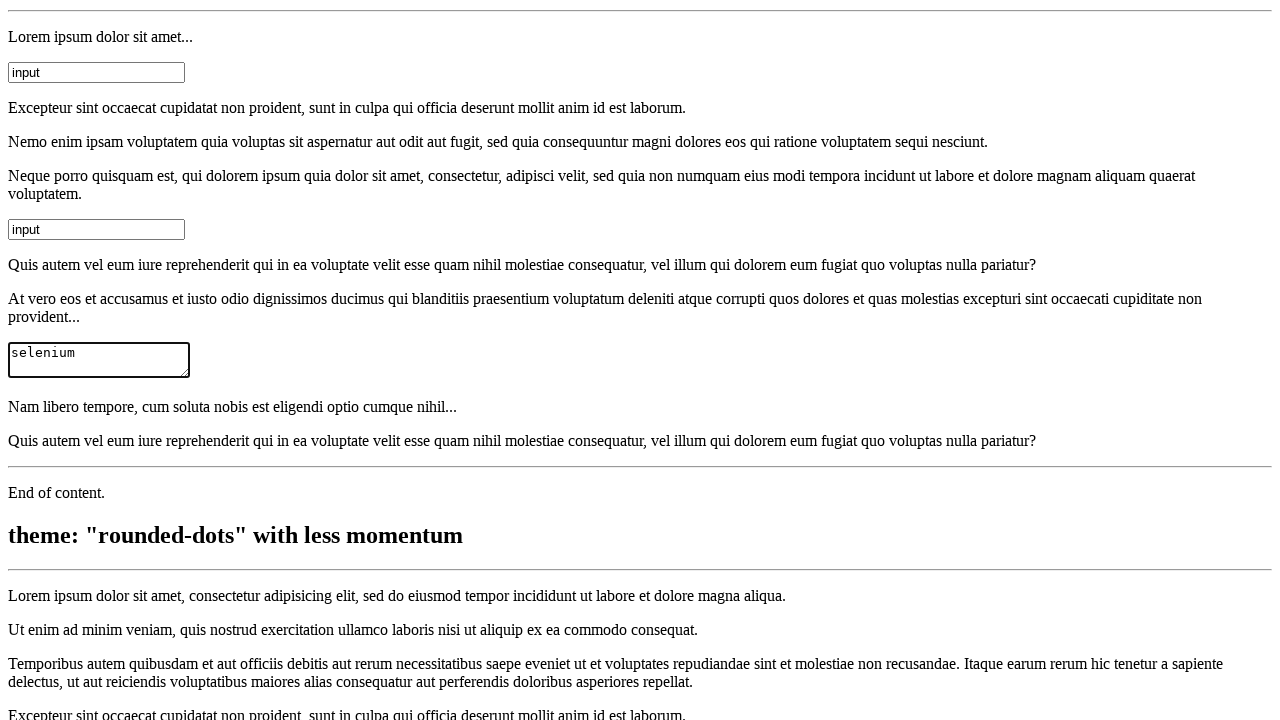

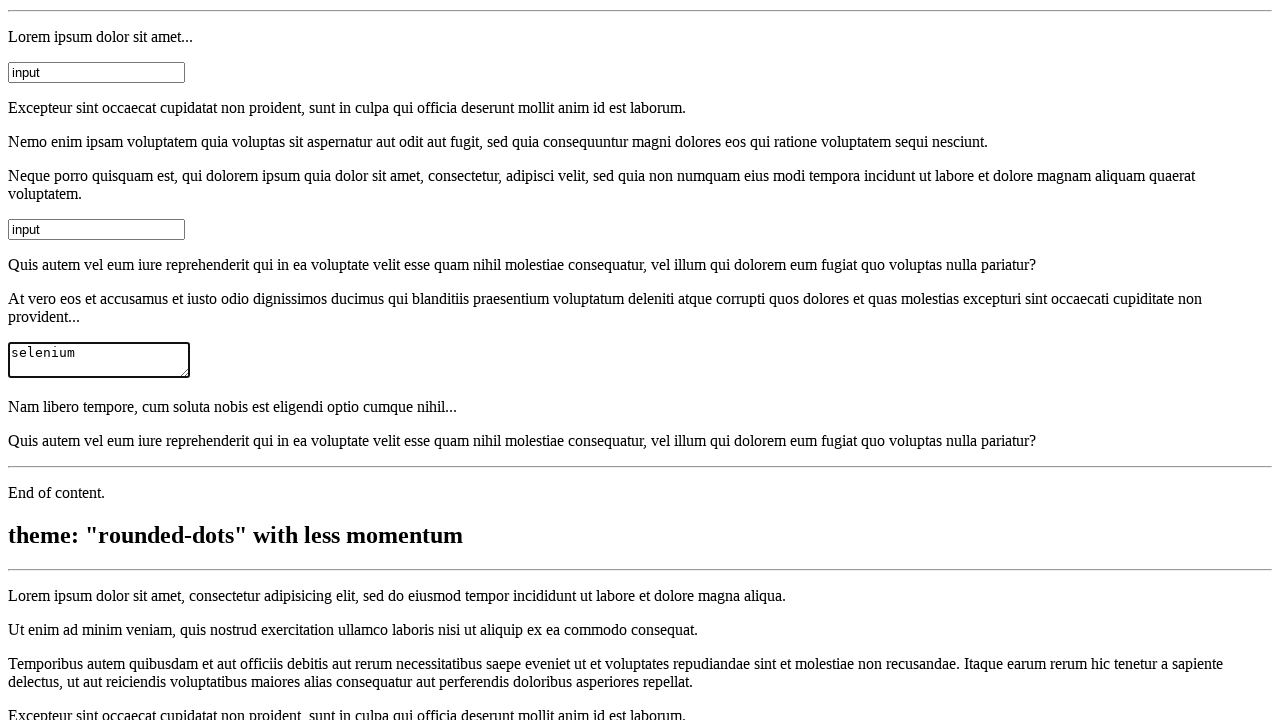